Tests a simple form demo by navigating to the practice section, clicking on simple form demo, entering text in a text box, and clicking show message button.

Starting URL: http://syntaxprojects.com/

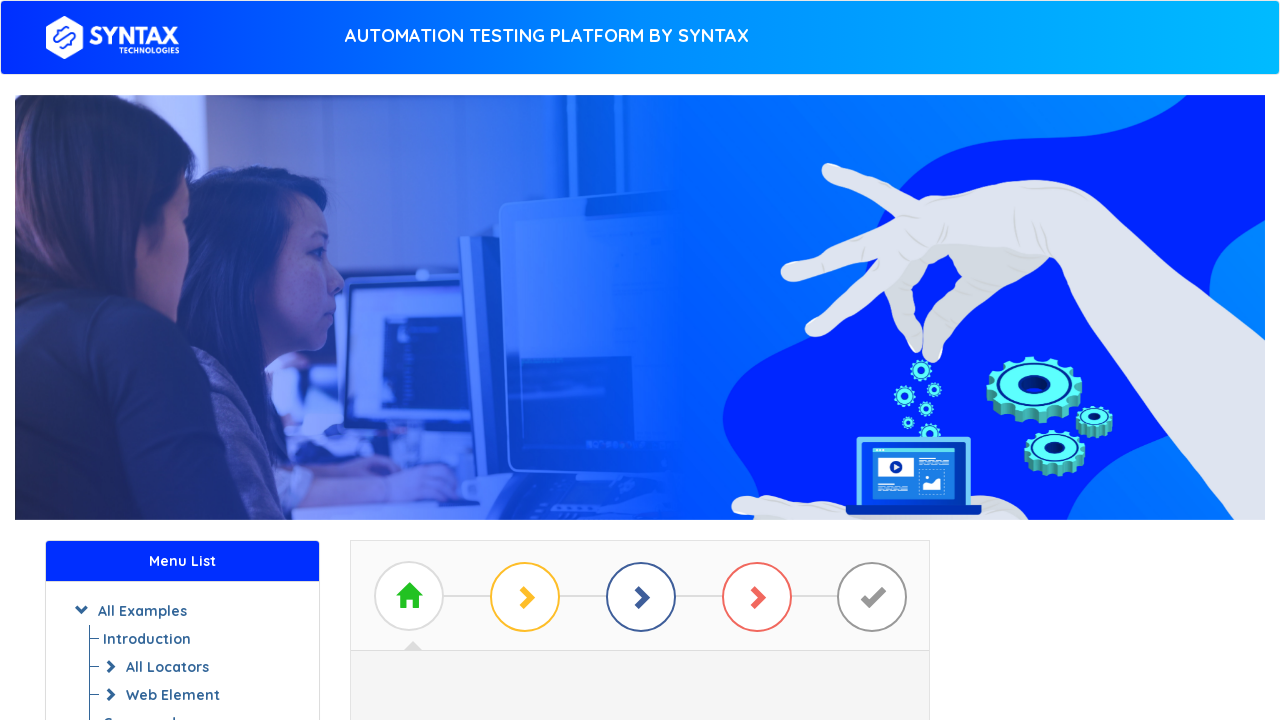

Clicked on start practicing button at (640, 372) on a#btn_basic_example
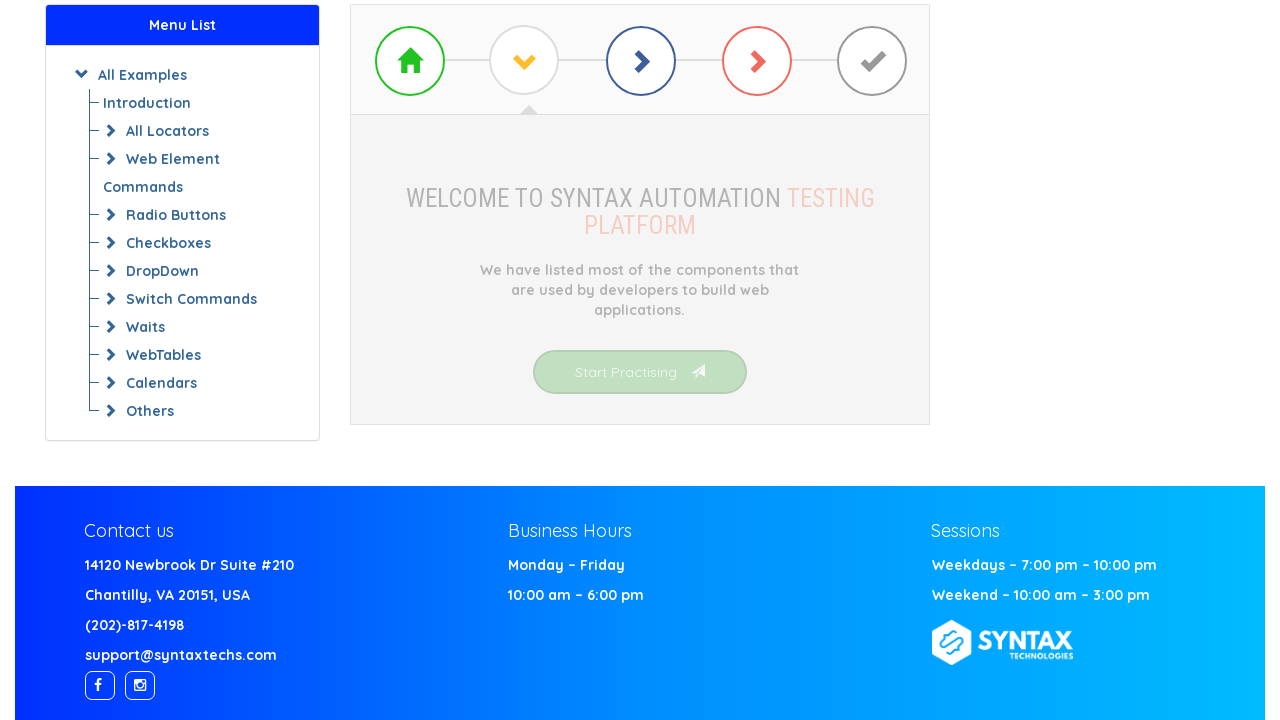

Clicked on simple form demo link at (640, 373) on a[class^='list']
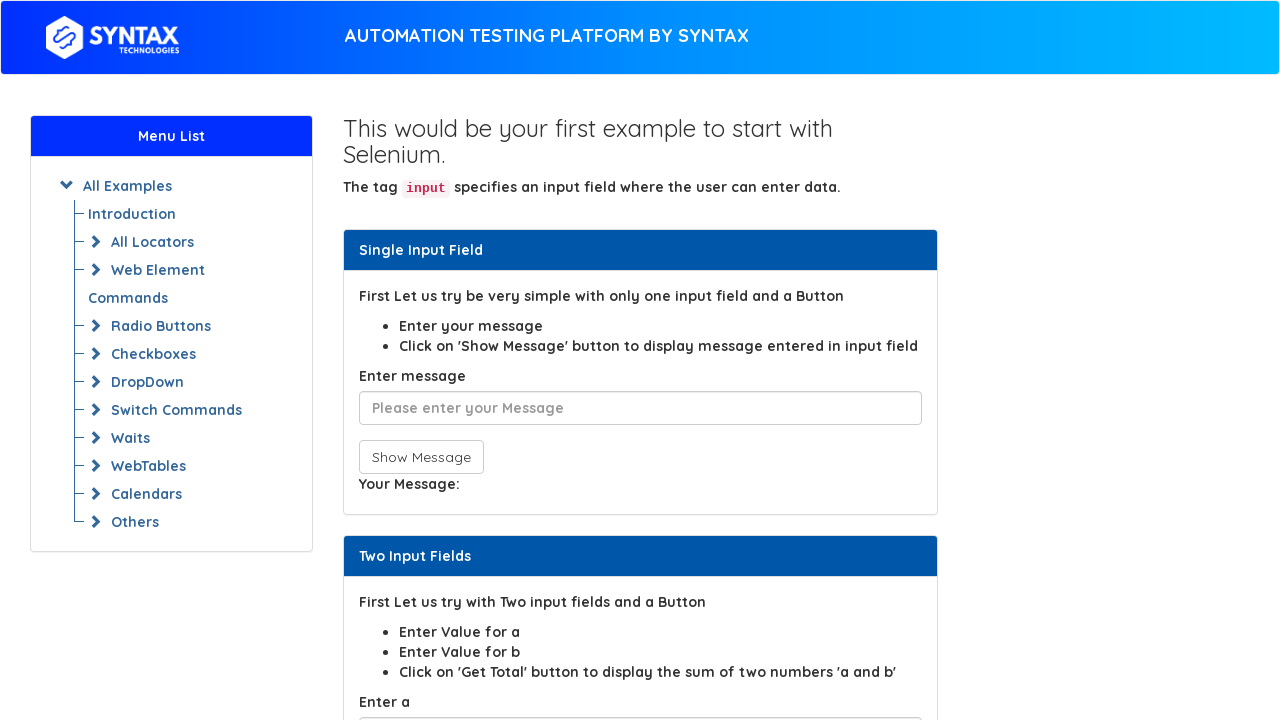

Entered text 'Keep calm and learn Selenium!!' in the message text box on input[placeholder*='Message']
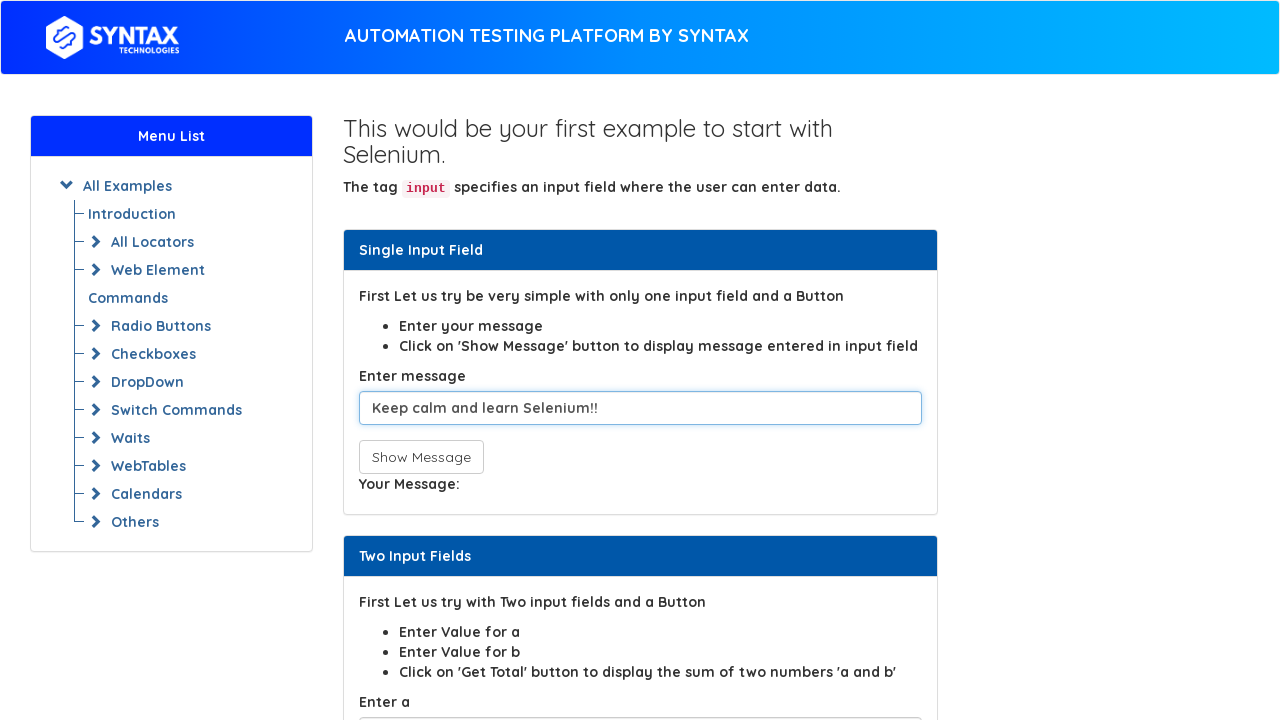

Clicked on Show Message button at (421, 457) on button:has-text('Show Message')
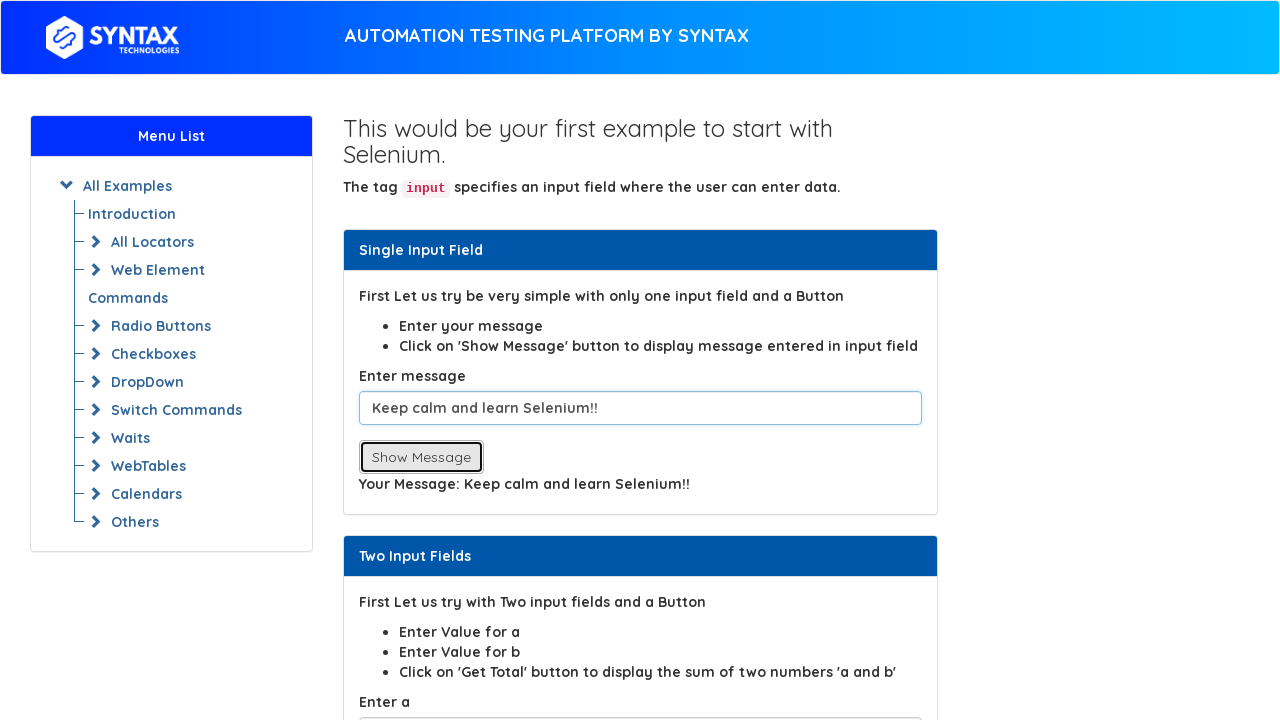

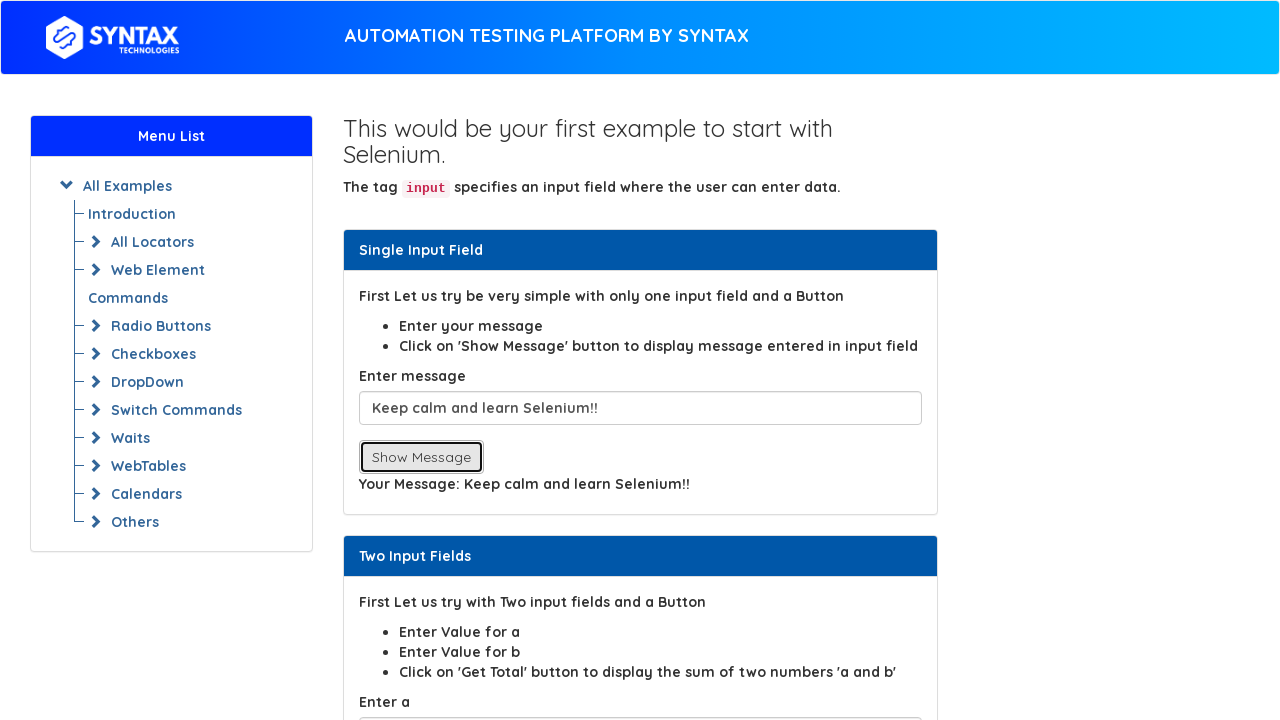